Tests that password strength indicators show correct colors when some password criteria are met

Starting URL: https://testerbud.com/forget-password

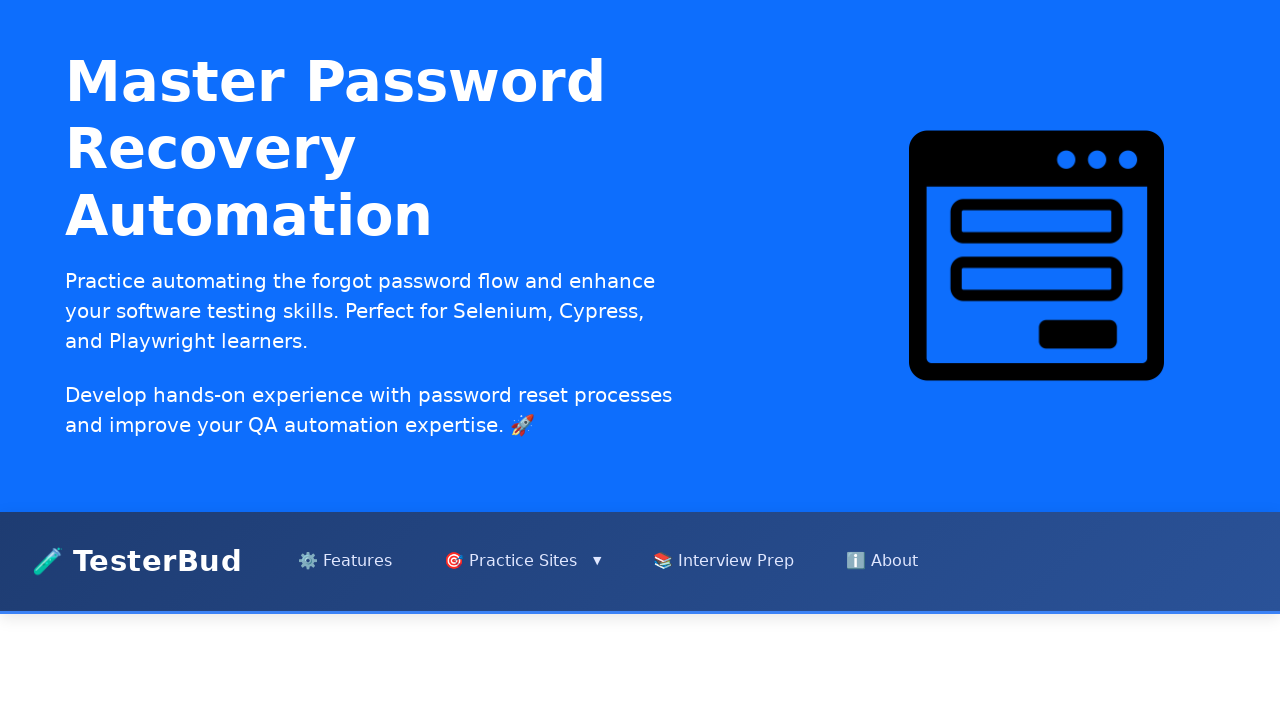

Filled email field with 'user@premiumbank.com' on internal:role=textbox[name="Enter your registered email"i]
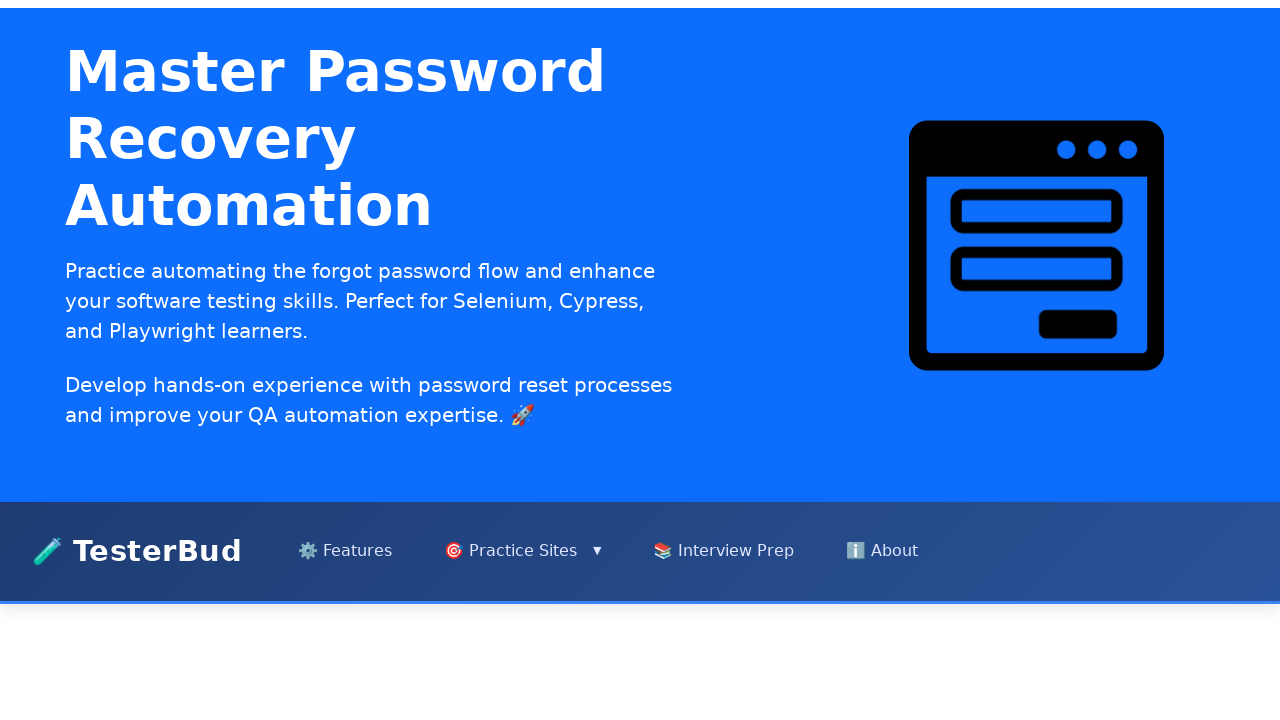

Clicked Continue button at (640, 405) on internal:role=button[name="Continue"i]
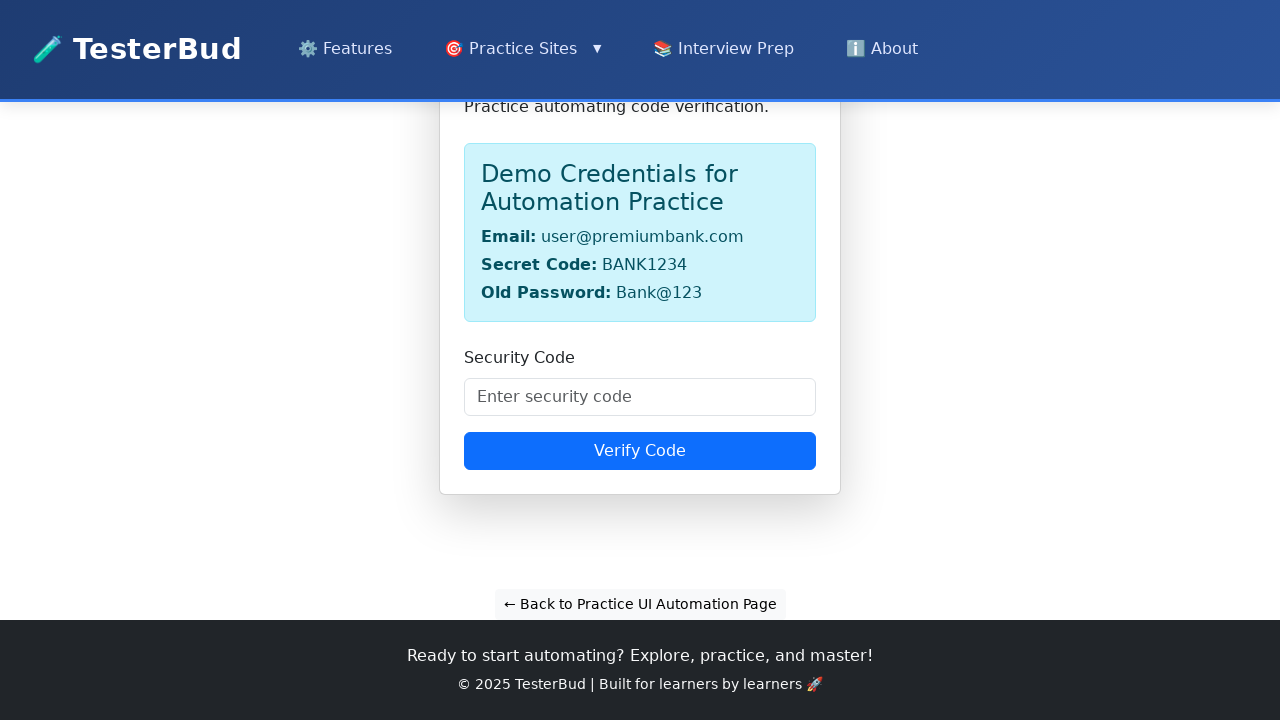

Filled security code field with 'BANK1234' on internal:role=textbox[name="Enter security code"i]
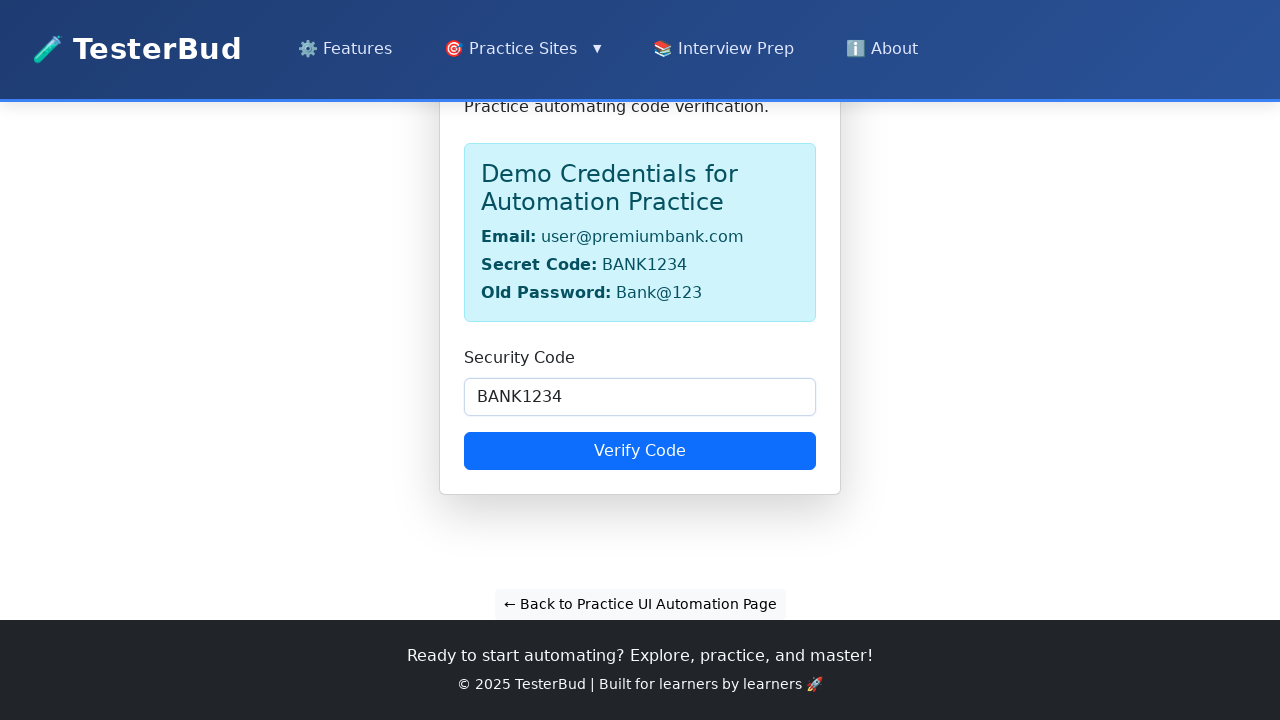

Clicked Verify Code button at (640, 451) on internal:role=button[name="Verify Code"i]
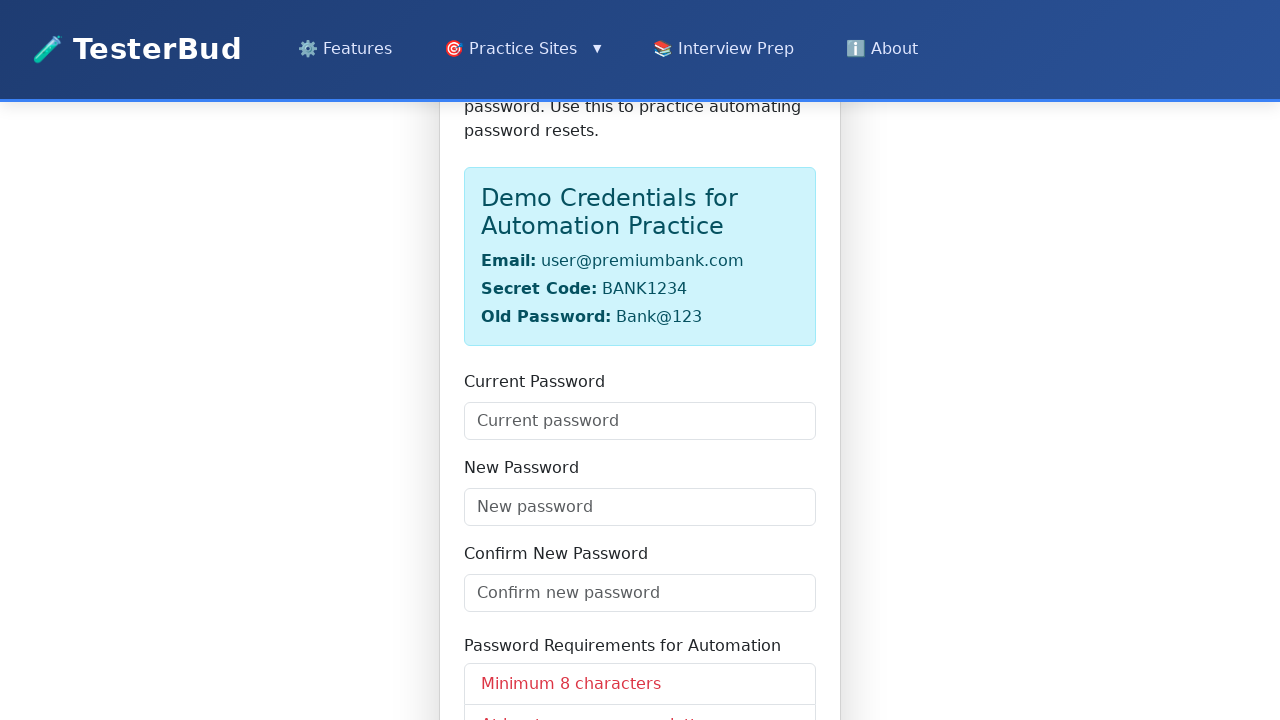

Filled Current password field with 'Bank@123' on internal:role=textbox[name="Current password"i]
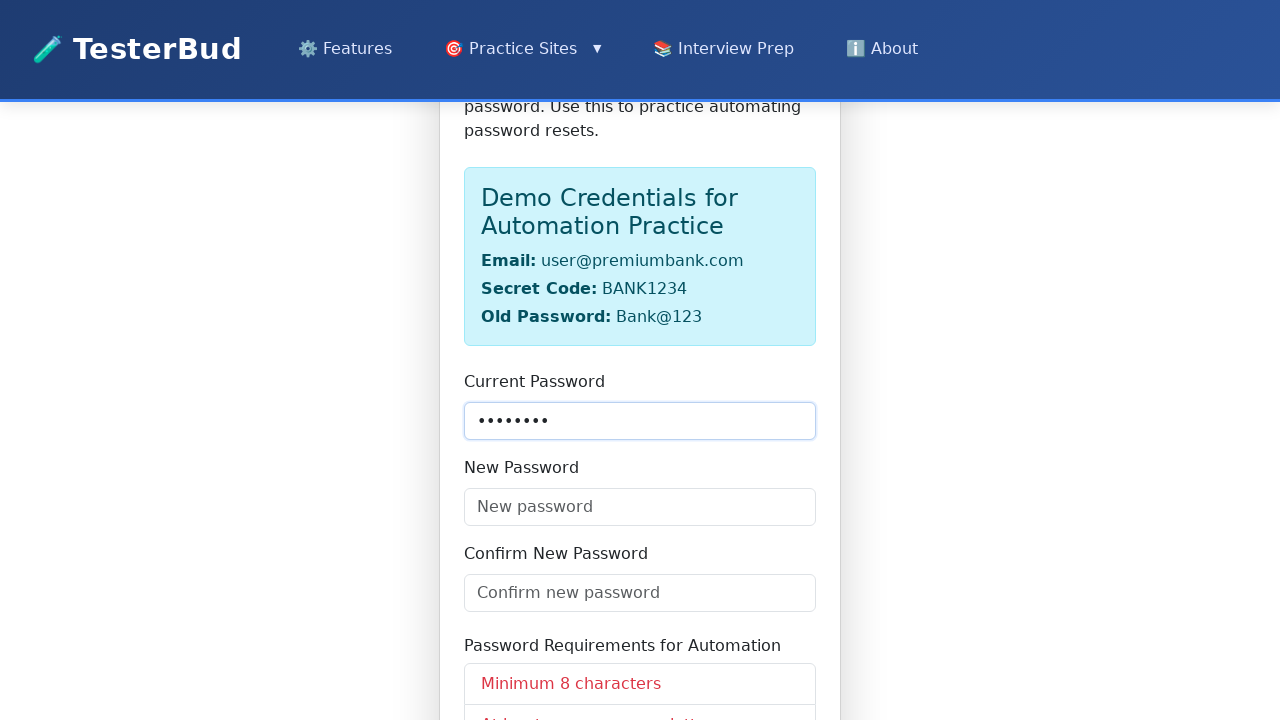

Filled New password field with 'Bb1234' on internal:role=textbox[name="New password"s]
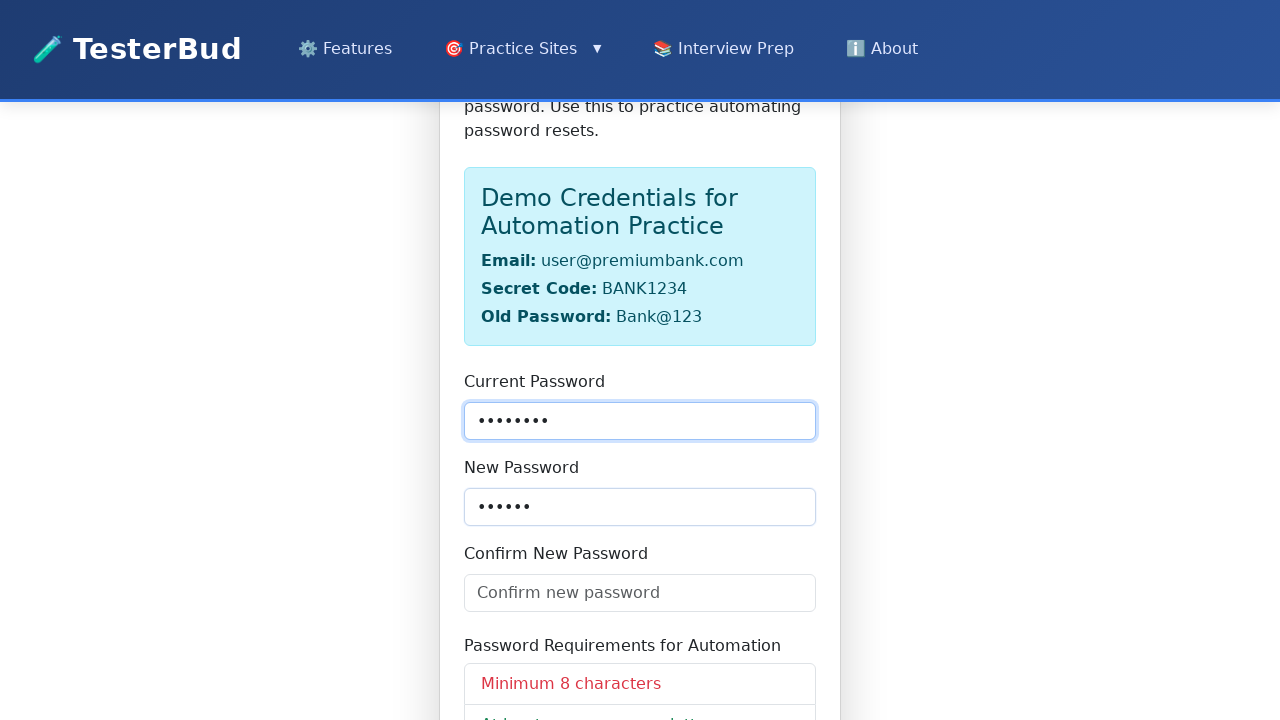

Filled Confirm new password field with 'Bb1234' on internal:role=textbox[name="Confirm new password"i]
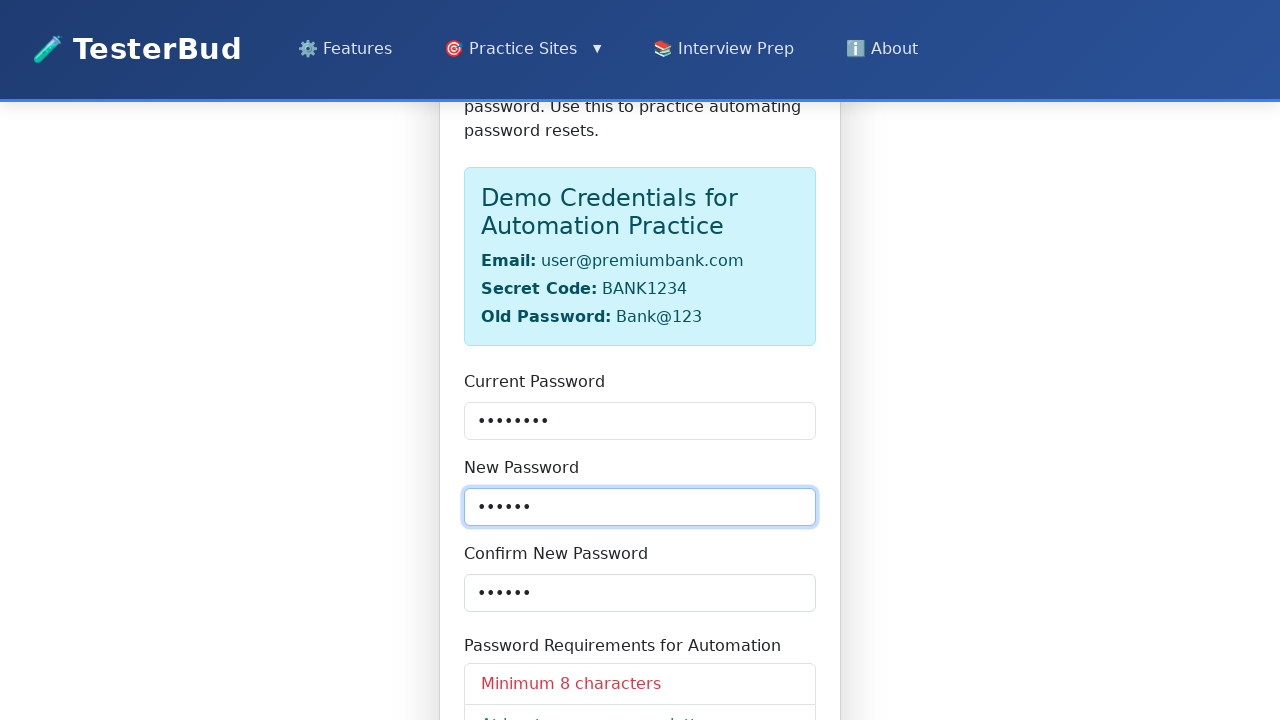

Password strength indicator 'Minimum 8 characters' became visible
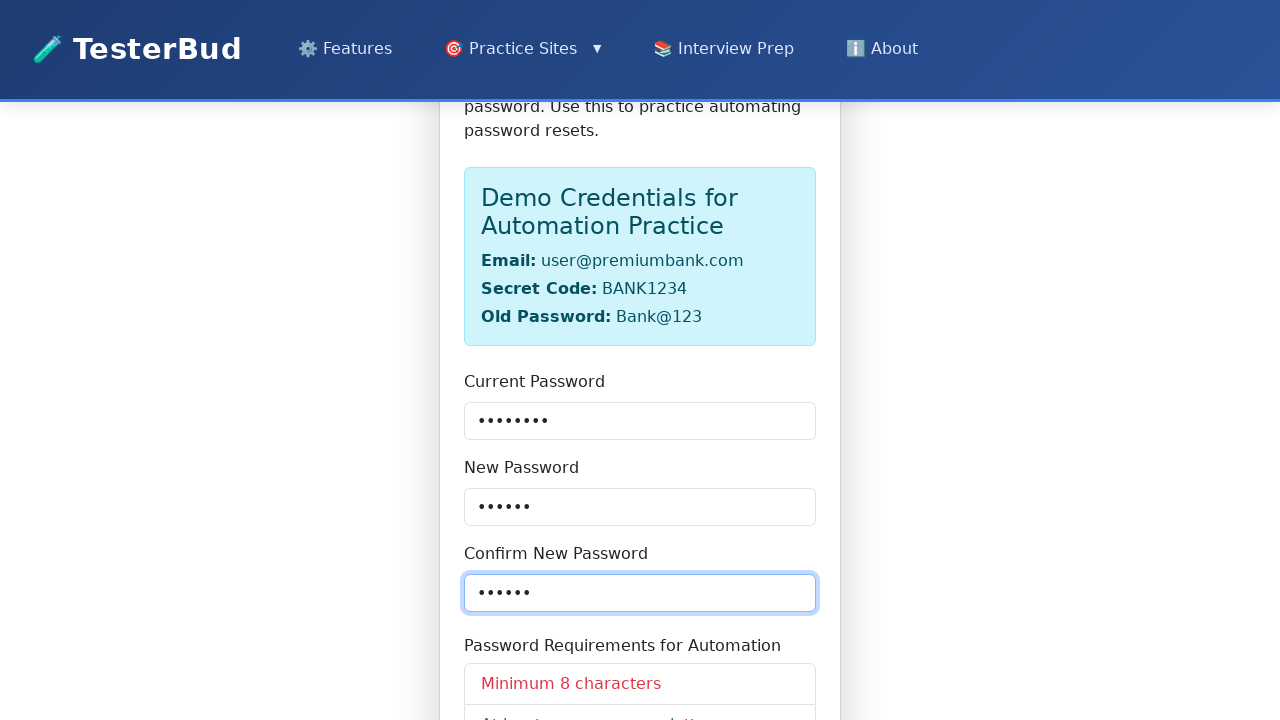

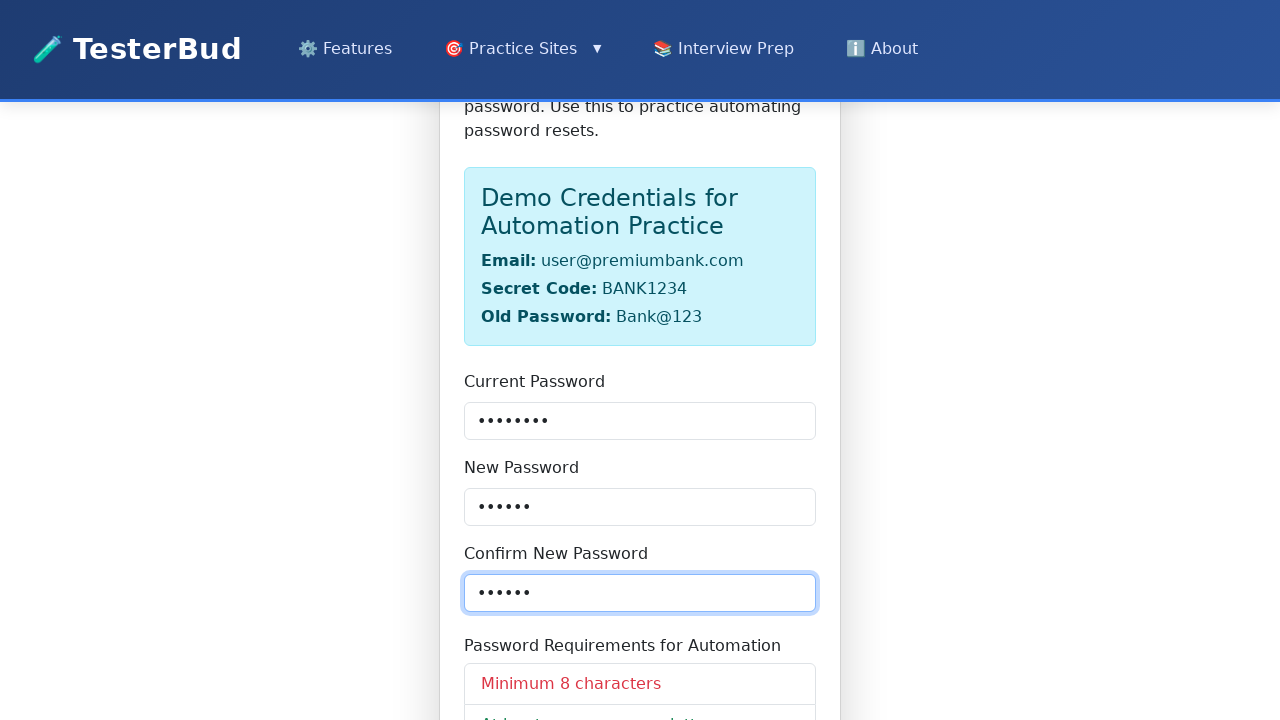